Fills out a form with first name, last name, and email fields, then submits it by clicking a button

Starting URL: https://secure-retreat-92358.herokuapp.com/

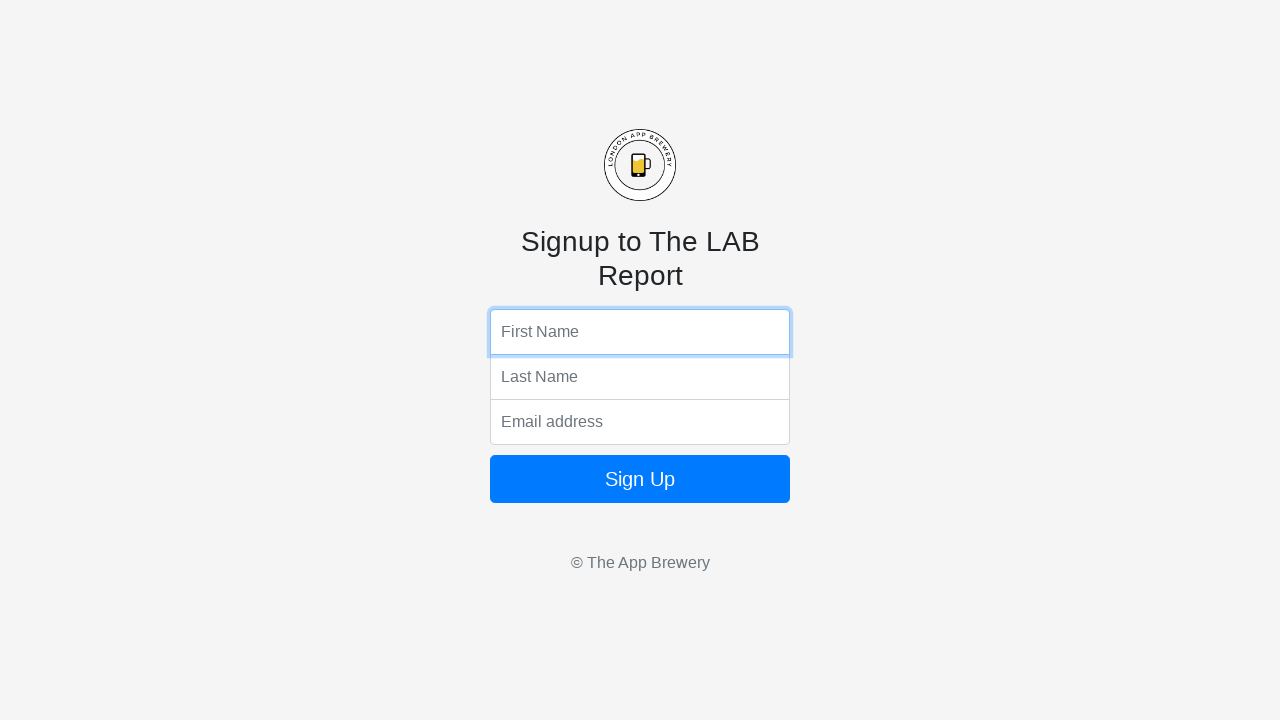

Filled first name field with 'John' on input[name='fName']
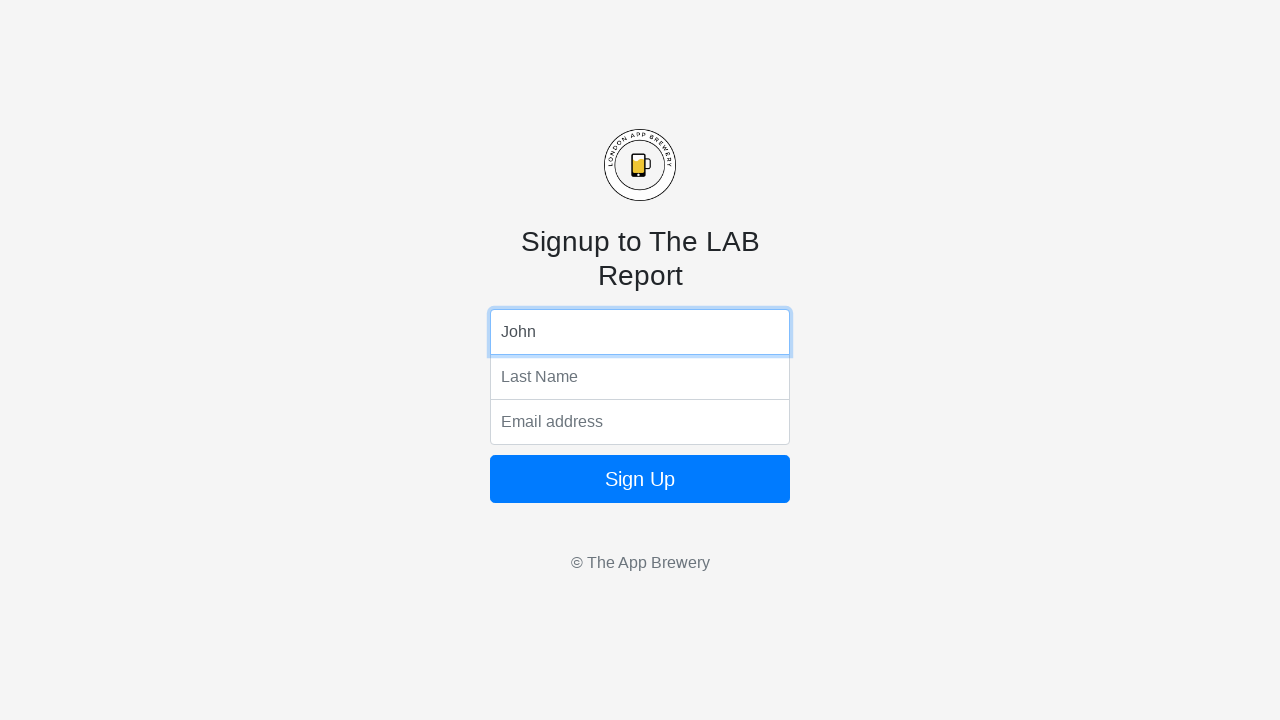

Filled last name field with 'Smith' on input[name='lName']
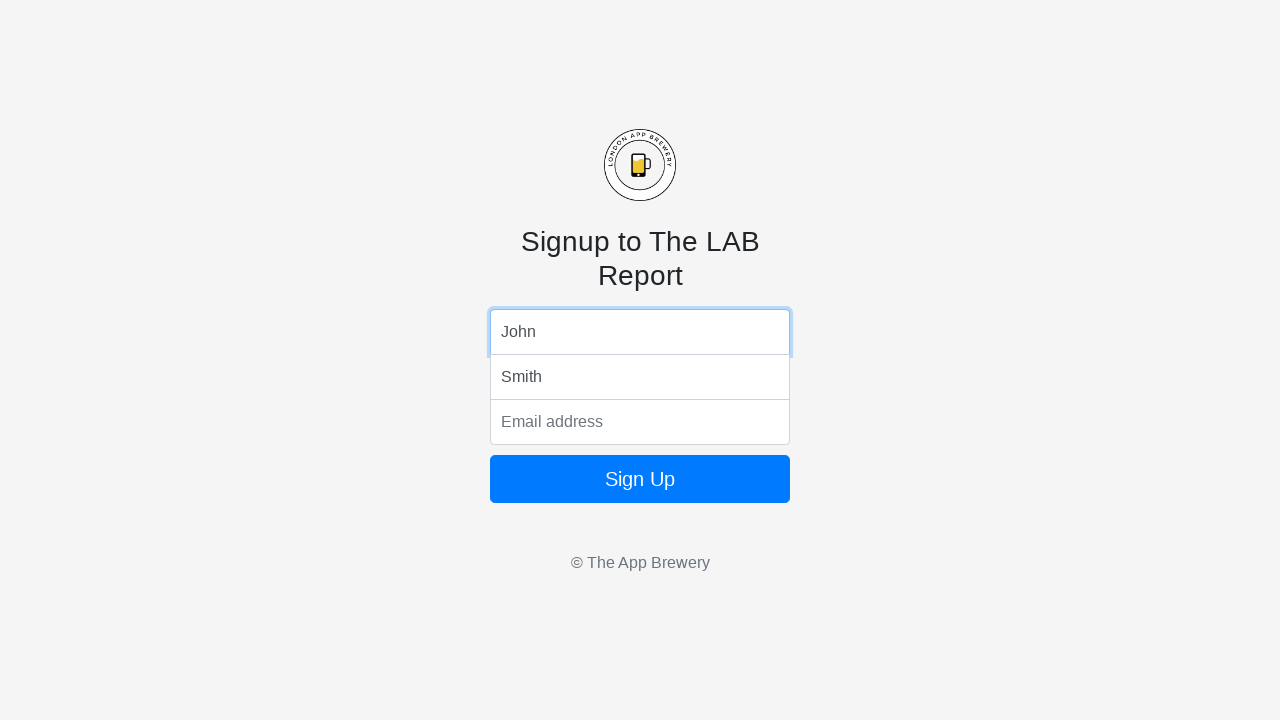

Filled email field with 'john.smith@example.com' on input[name='email']
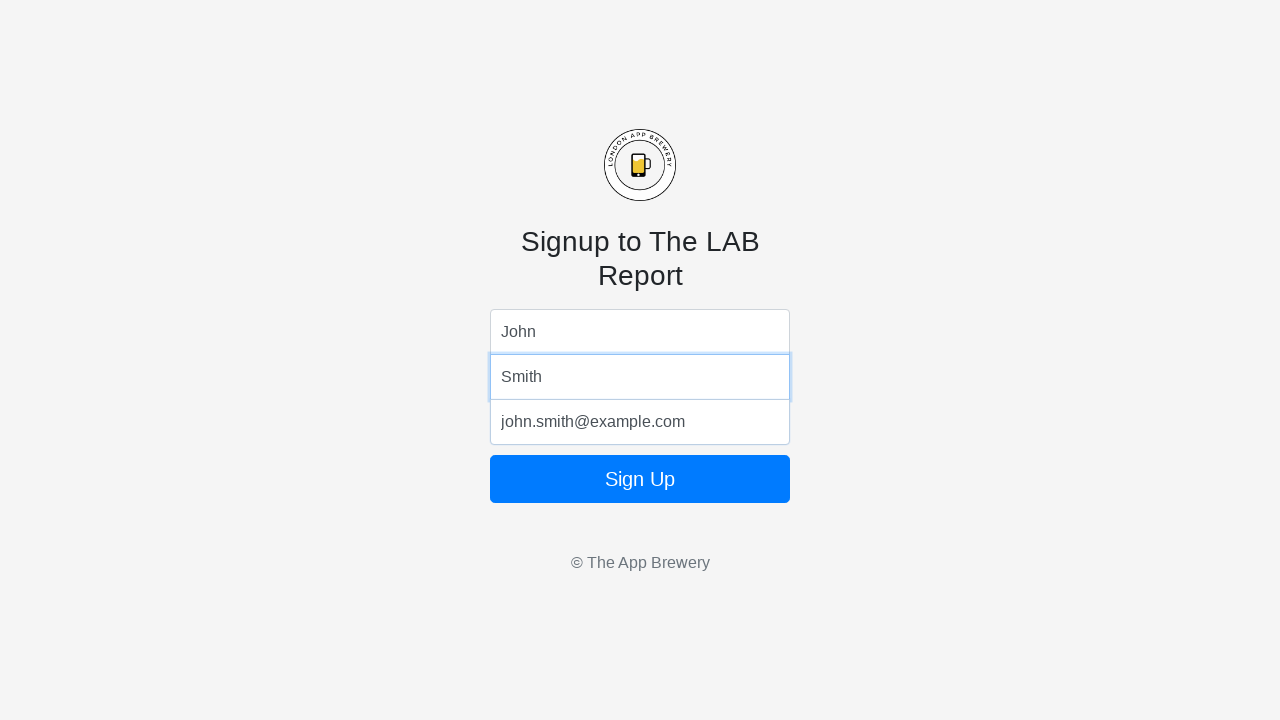

Clicked submit button to submit the form at (640, 479) on .btn-block
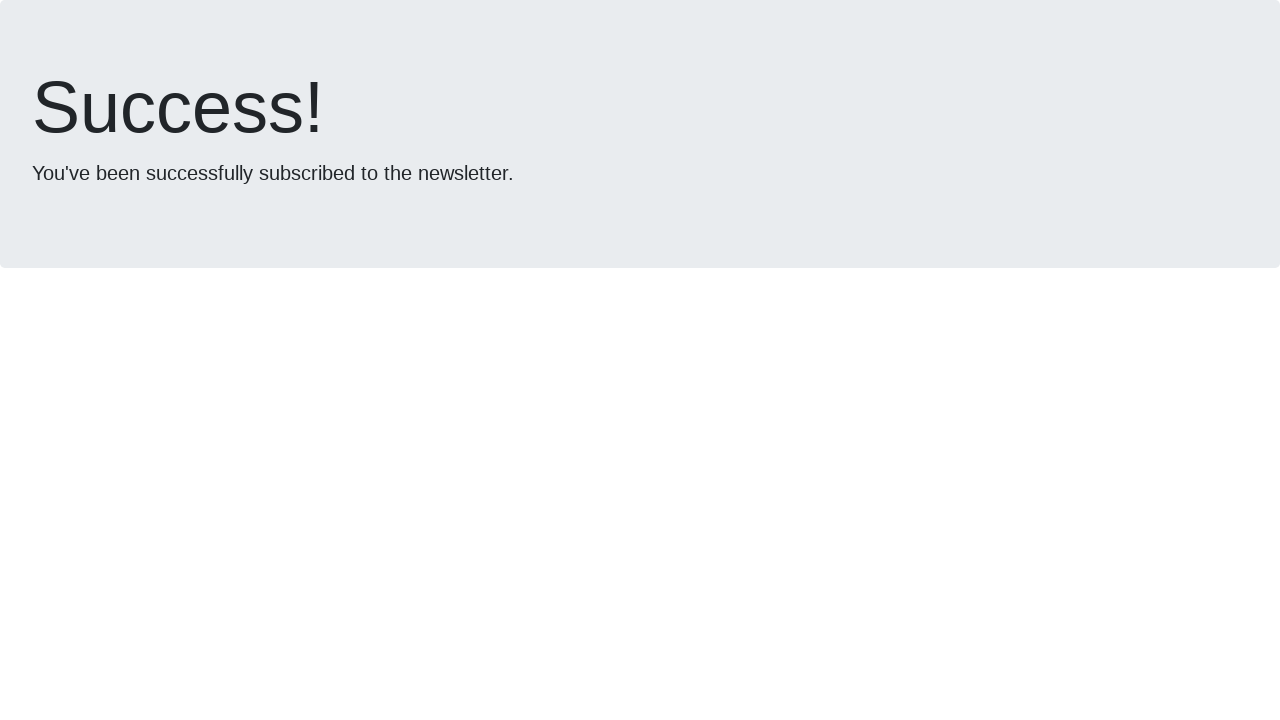

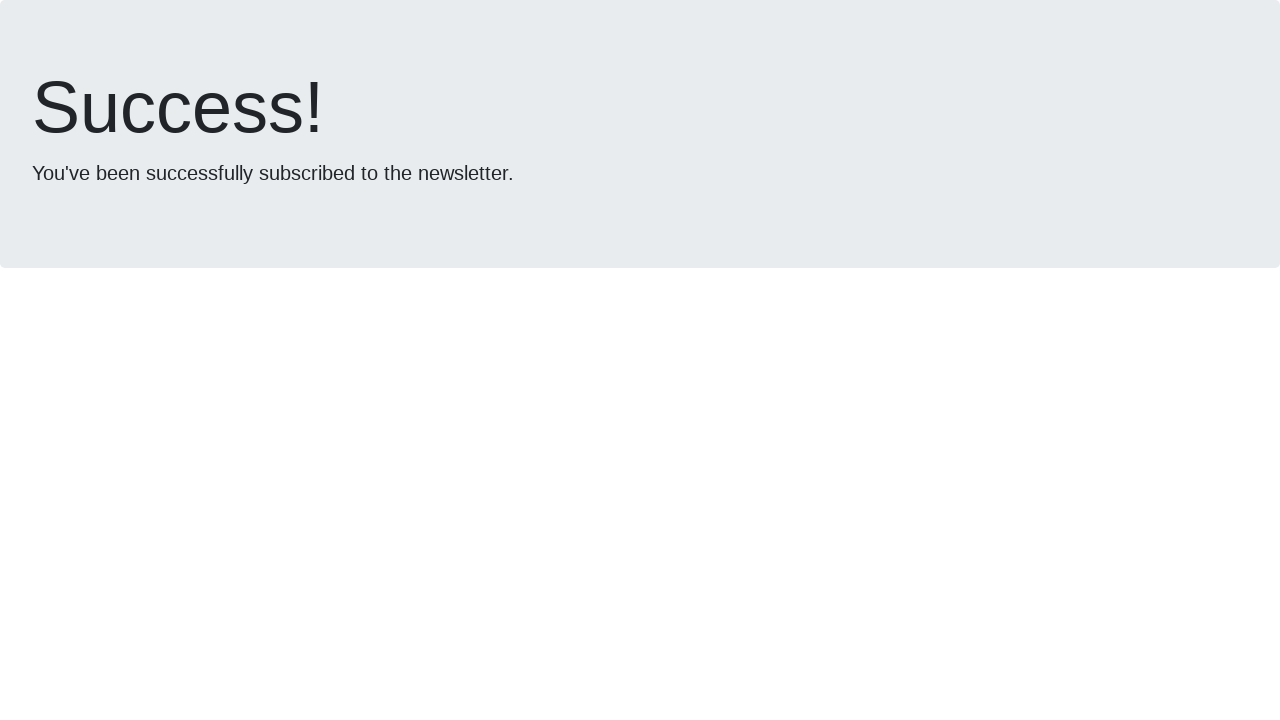